Tests keyboard actions by typing text in uppercase in a text area, copying it, and pasting it into another text area after clearing its contents

Starting URL: https://omayo.blogspot.com/

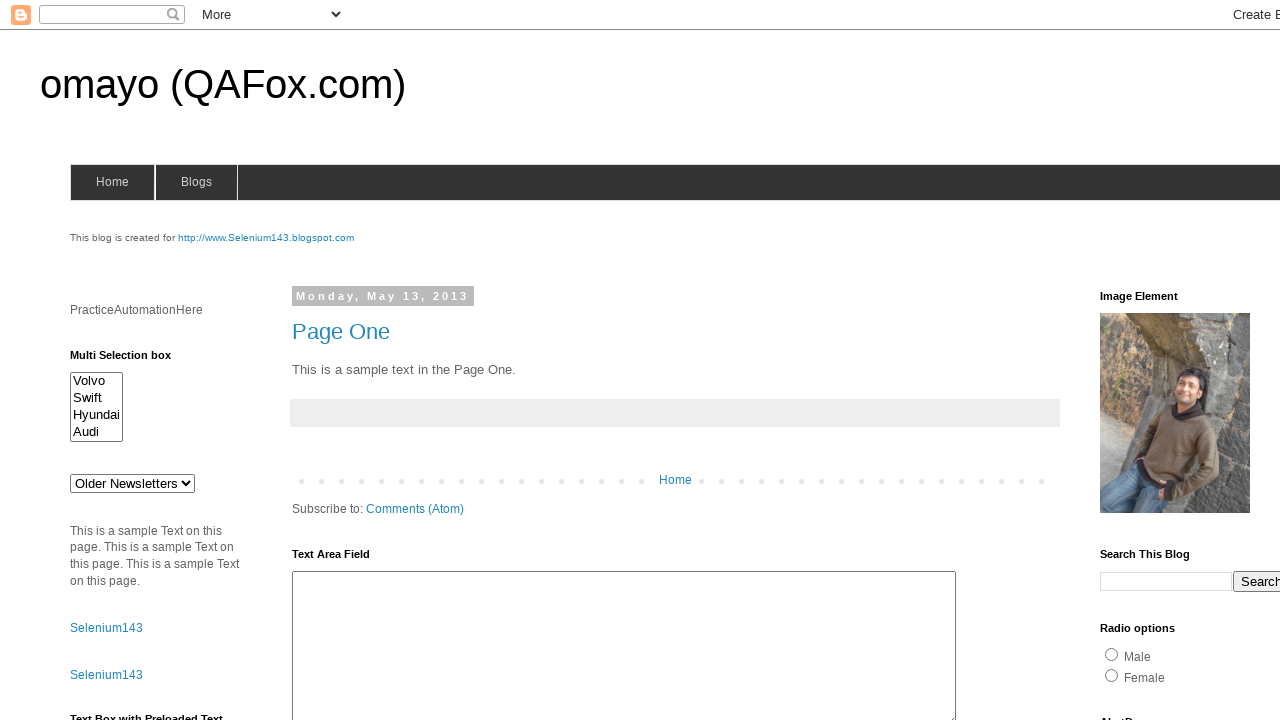

Located first text area with id 'ta1'
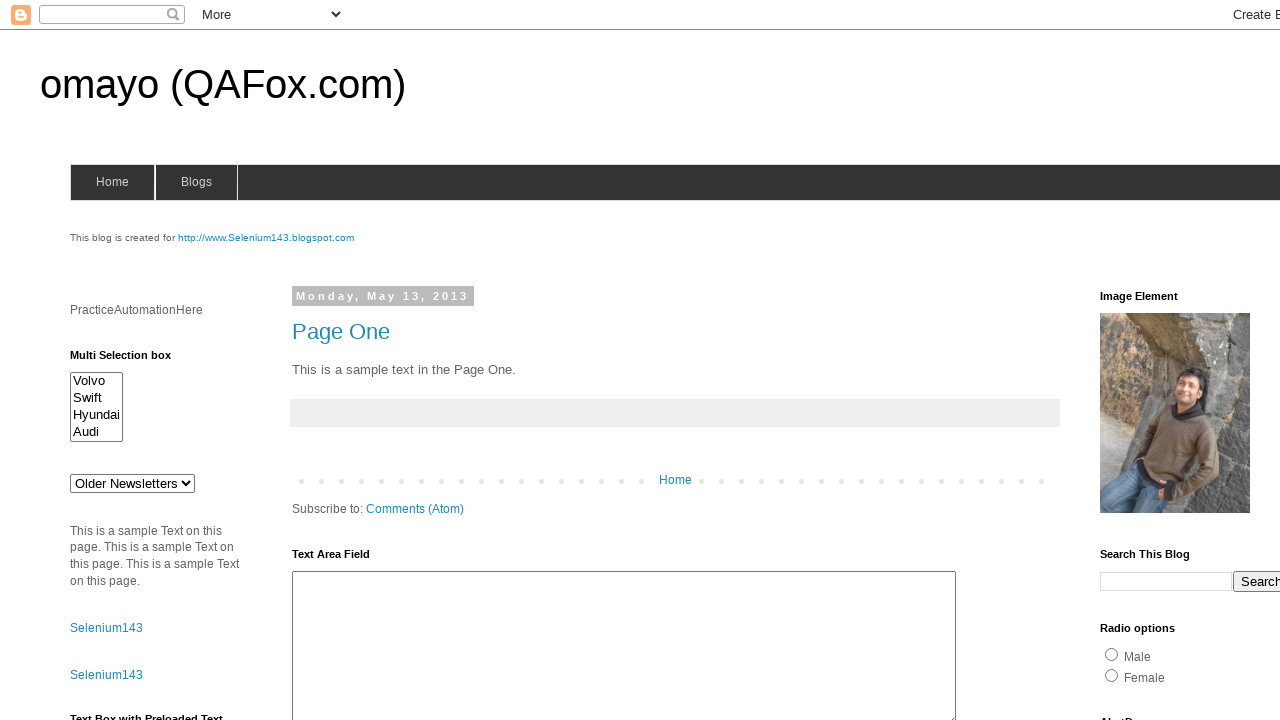

Located second text area with cols attribute '30'
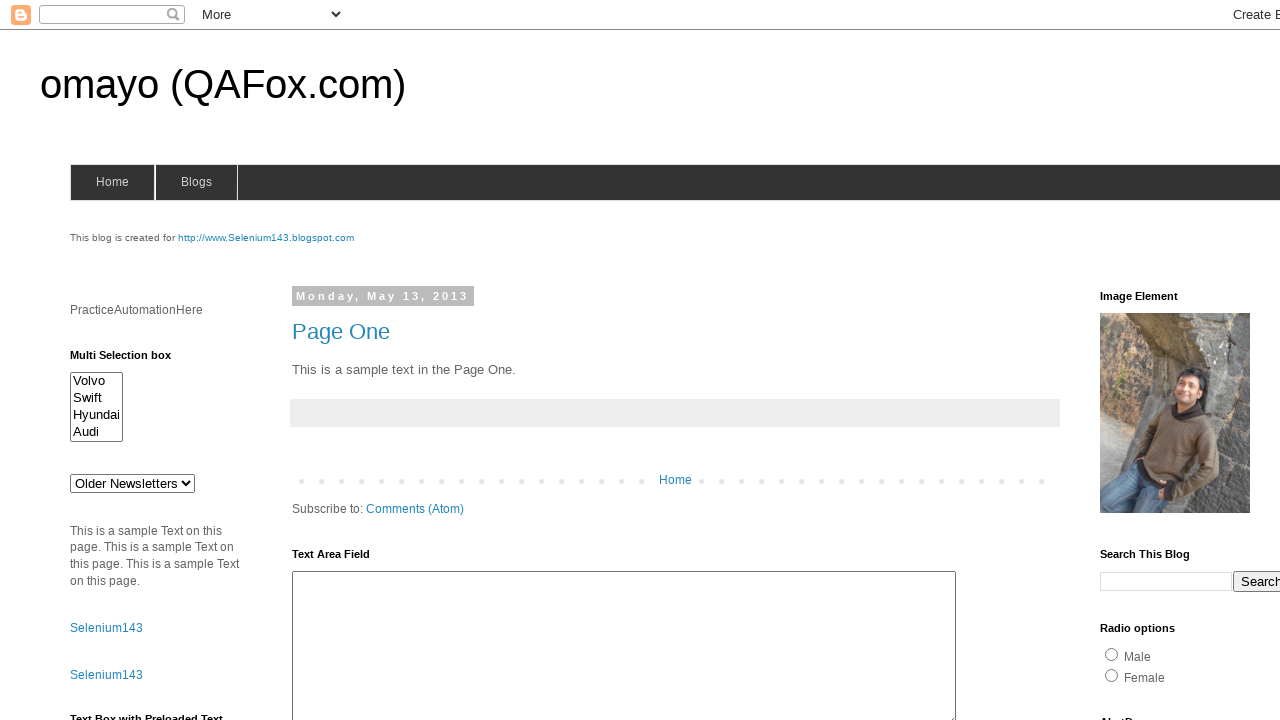

Scrolled down 300 pixels to make text areas visible
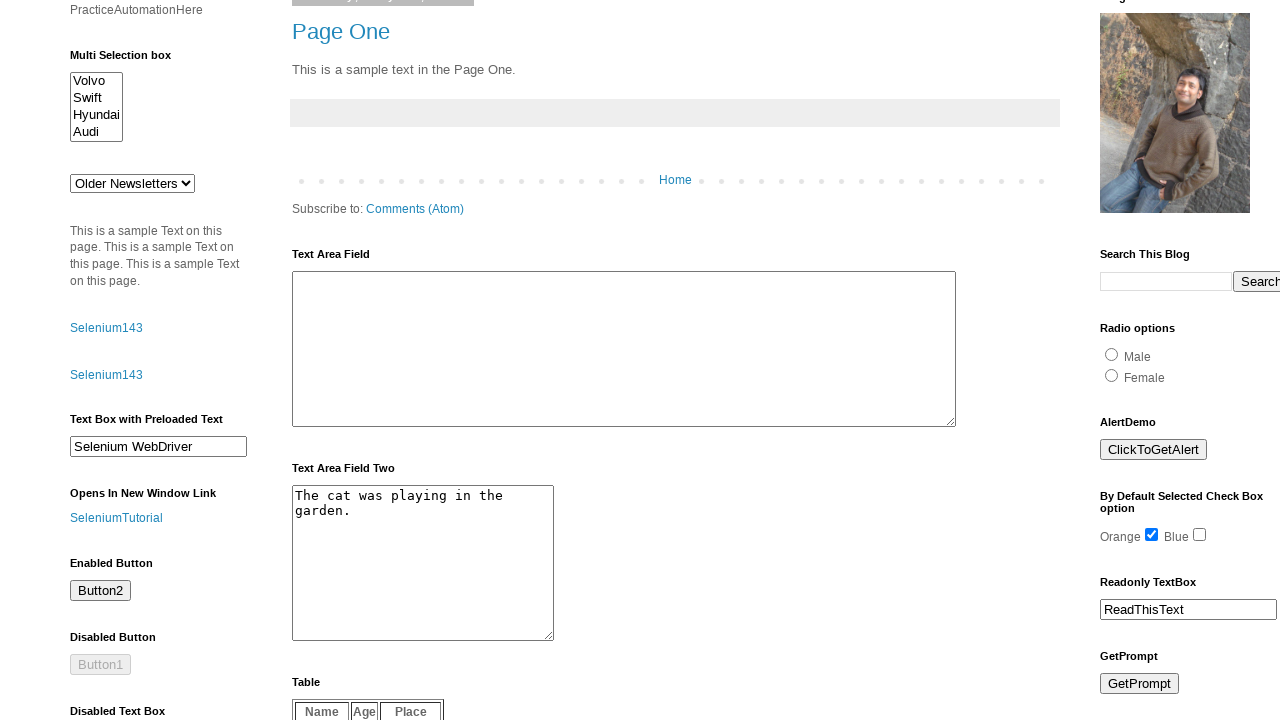

Typed uppercase text 'SELENIUM WITH JAVA' in first text area using Shift key on #ta1
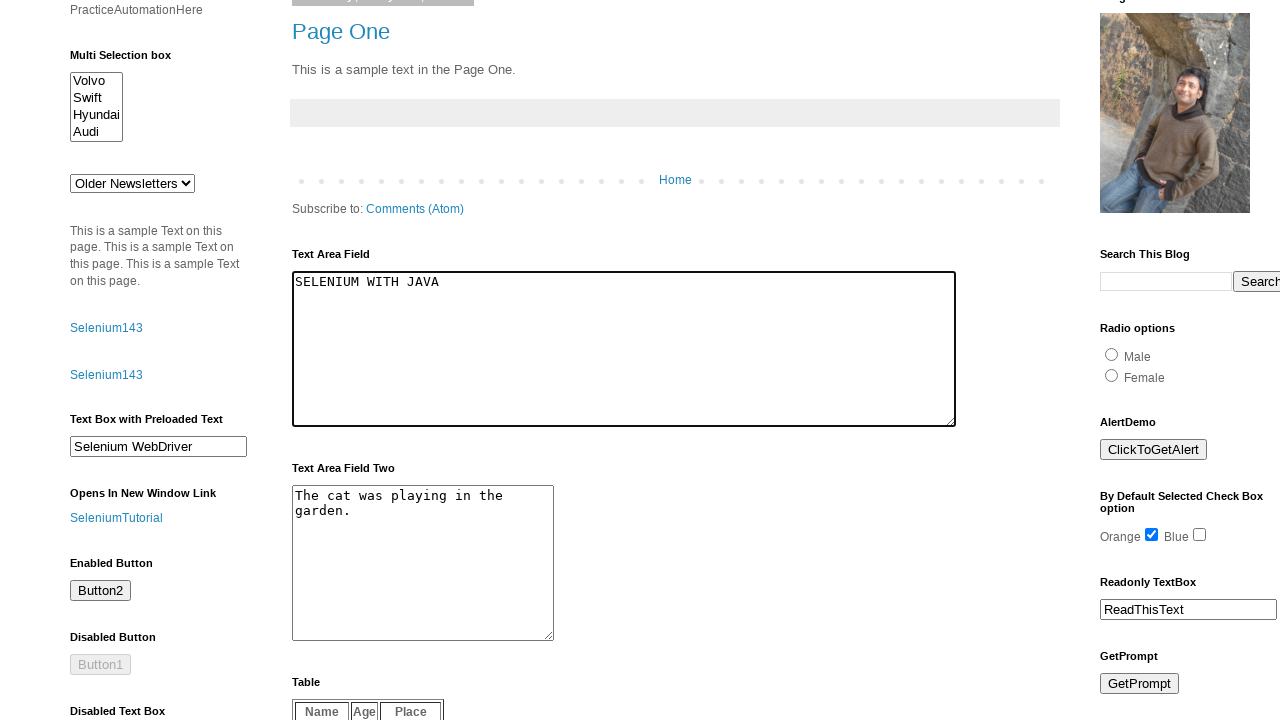

Selected all text in first text area using Ctrl+A on #ta1
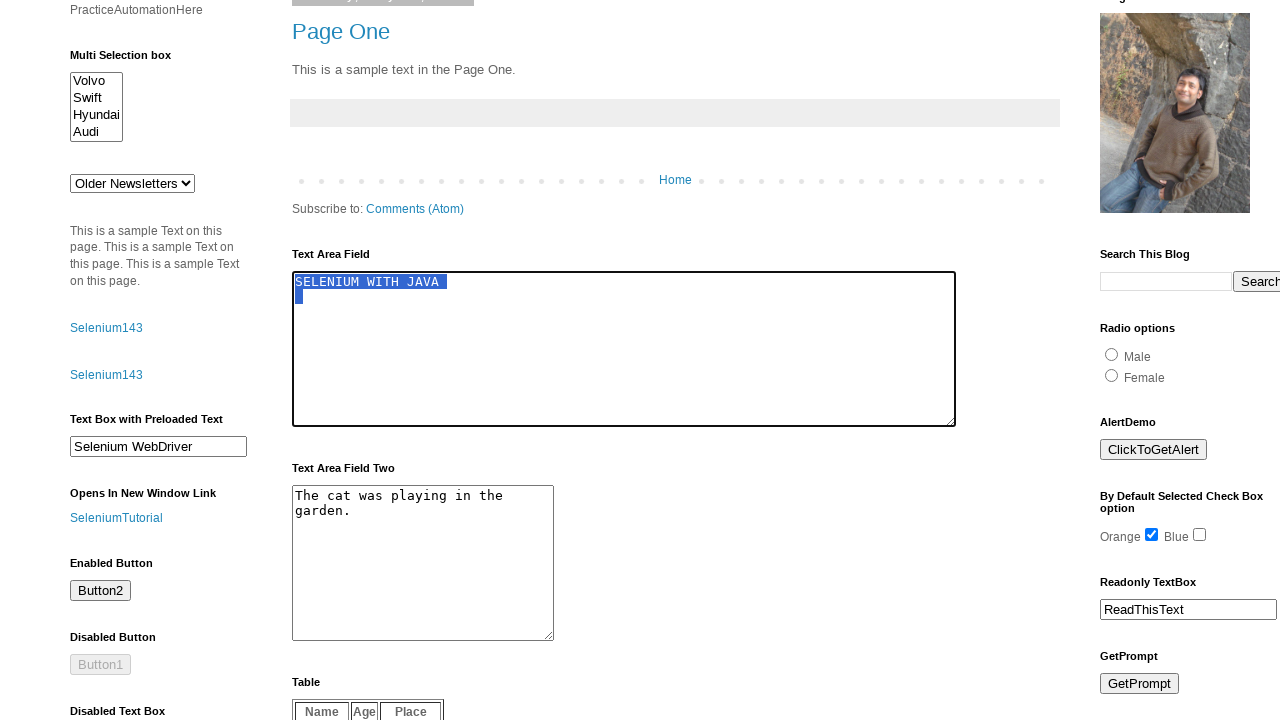

Copied selected text from first text area using Ctrl+C on #ta1
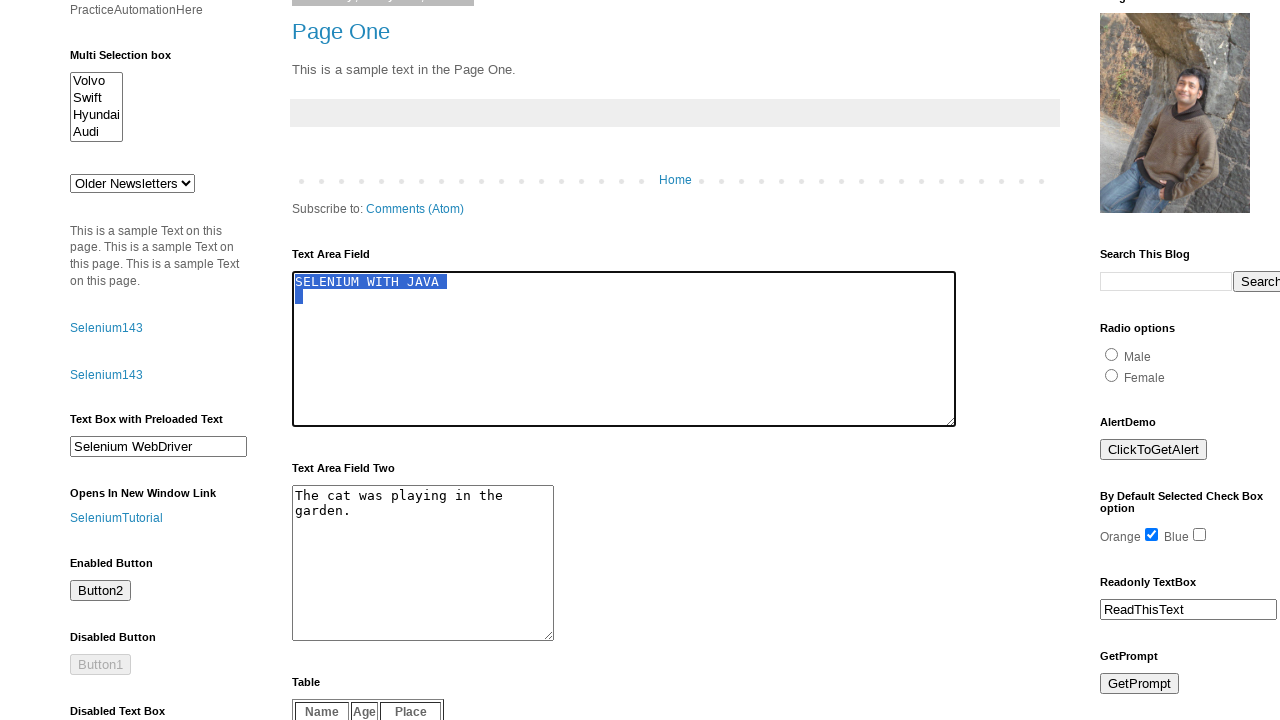

Selected all text in second text area using Ctrl+A on textarea[cols='30']
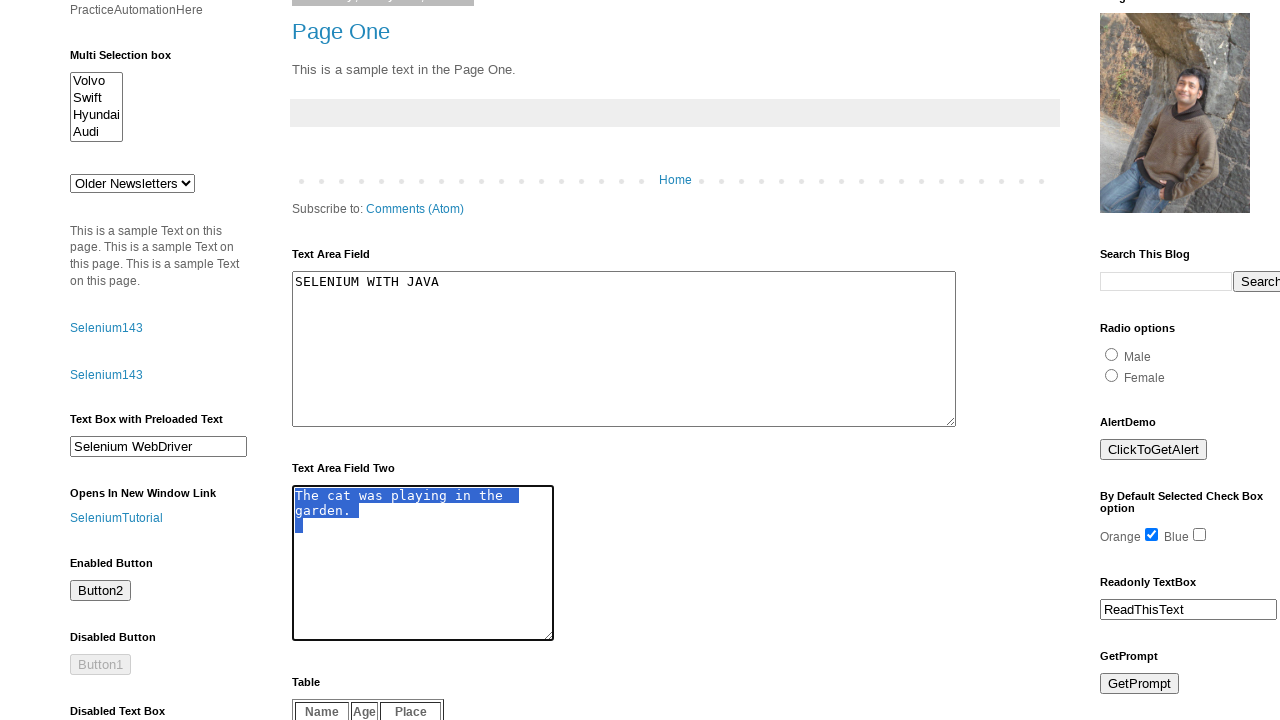

Deleted selected text in second text area using Backspace on textarea[cols='30']
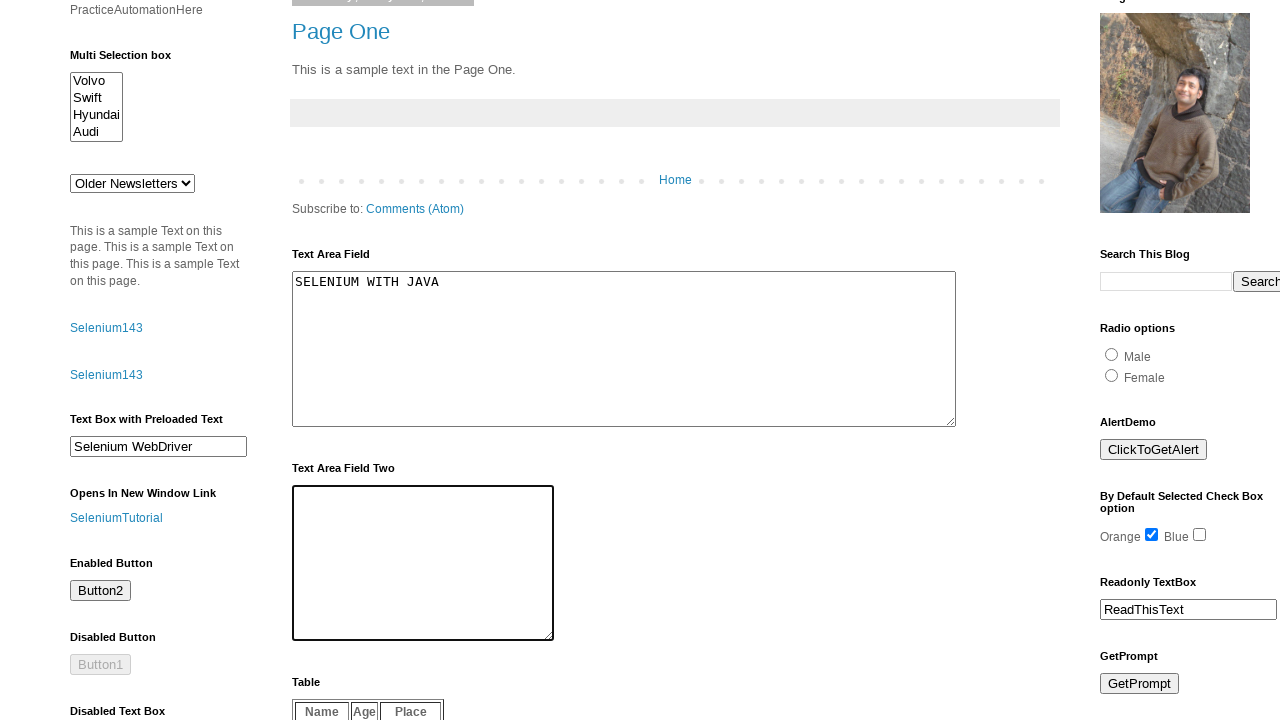

Pasted copied text into second text area using Ctrl+V on textarea[cols='30']
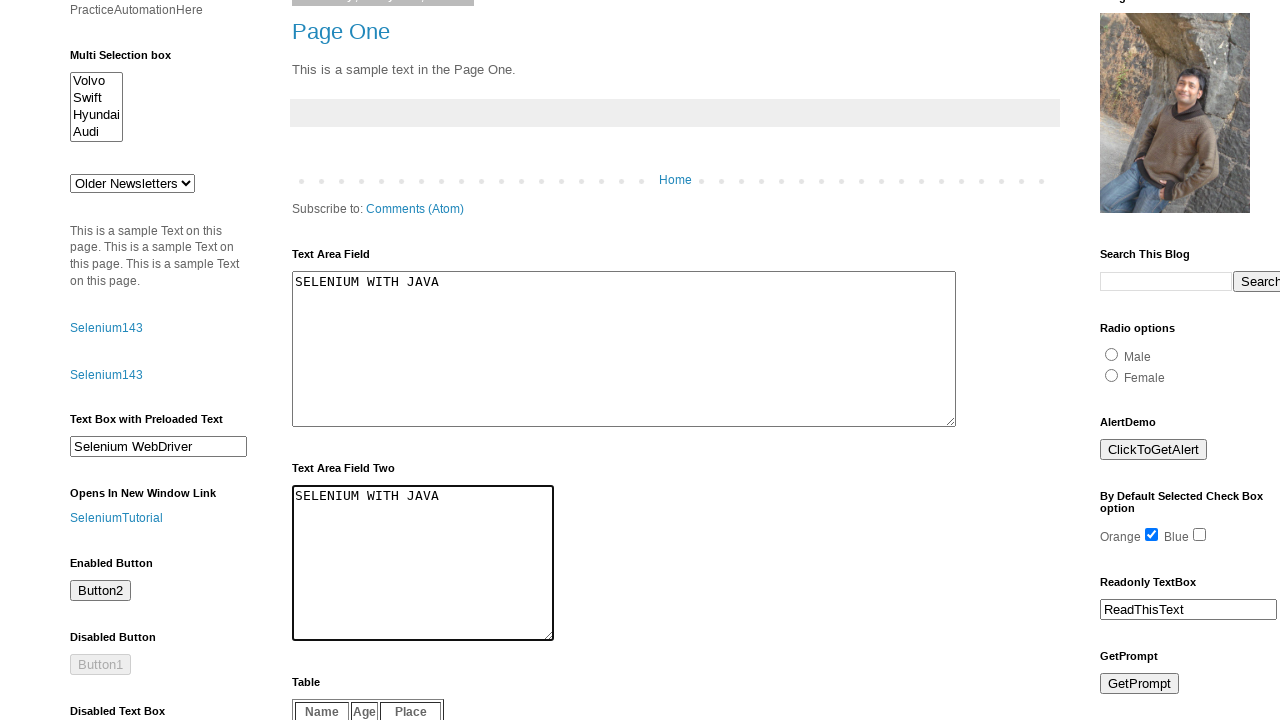

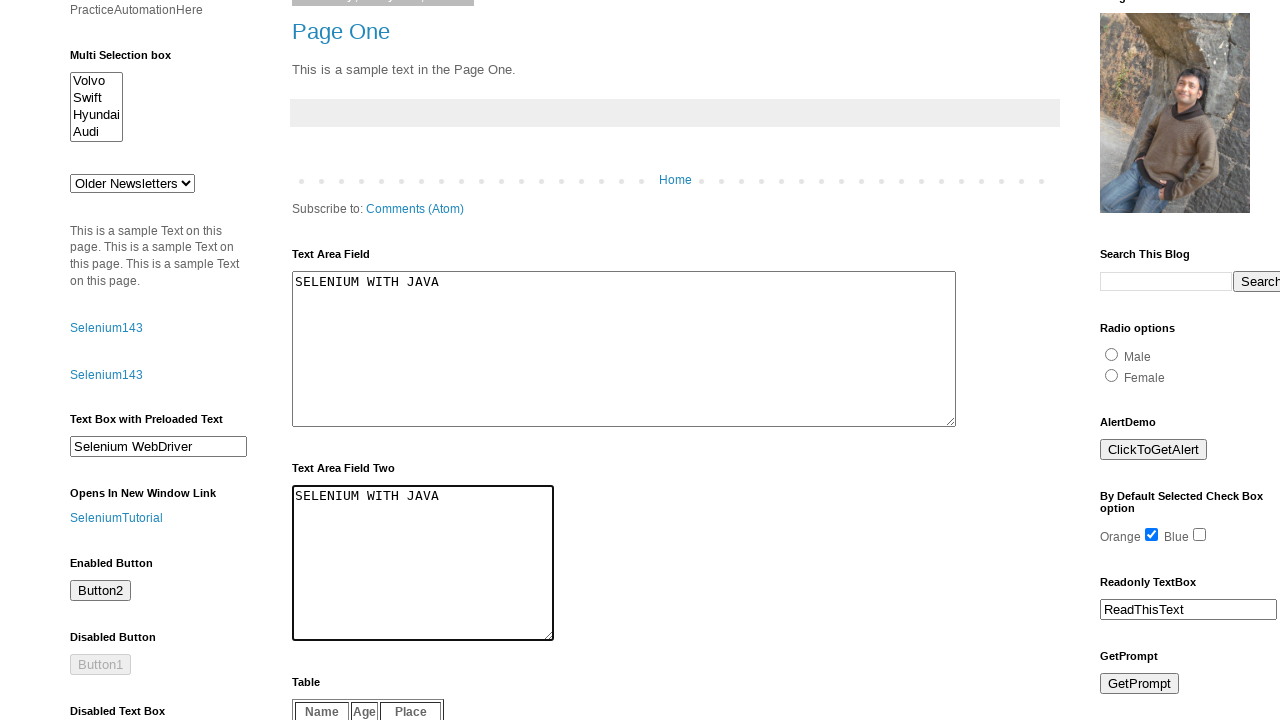